Tests browser window management operations including maximizing, fullscreen mode, and setting custom window size and position

Starting URL: https://www.youtube.com

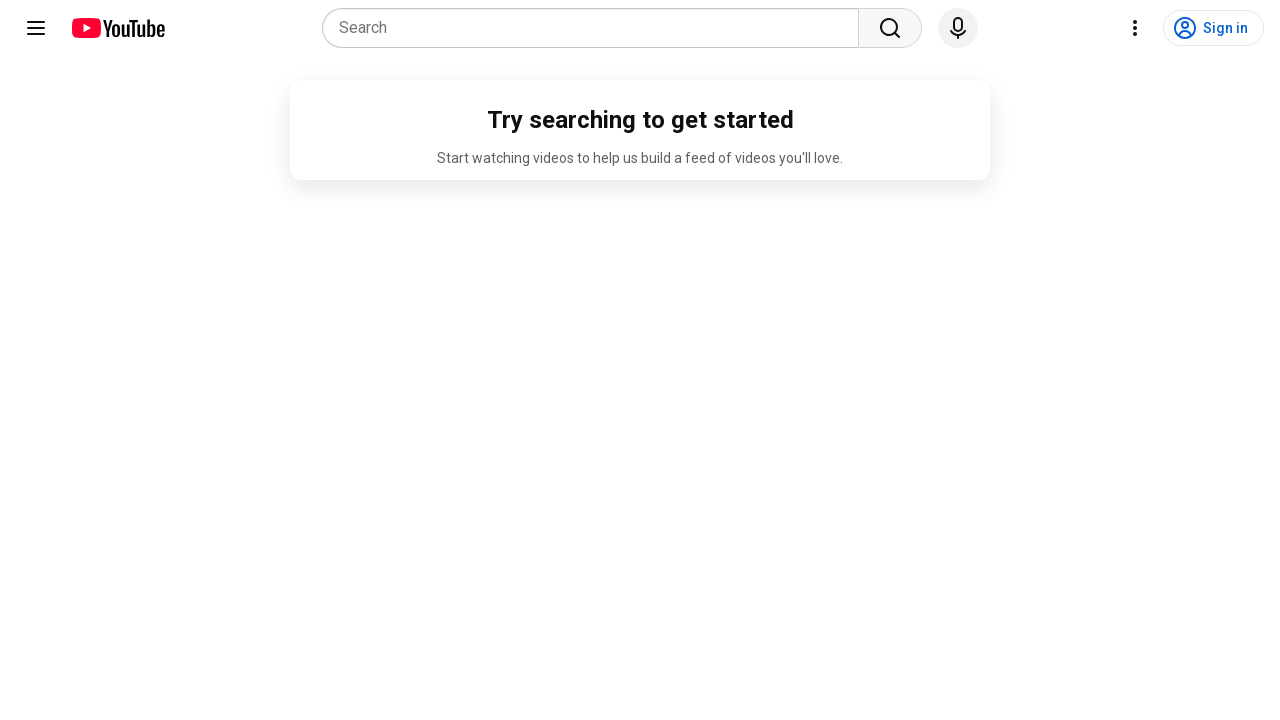

Retrieved initial viewport size
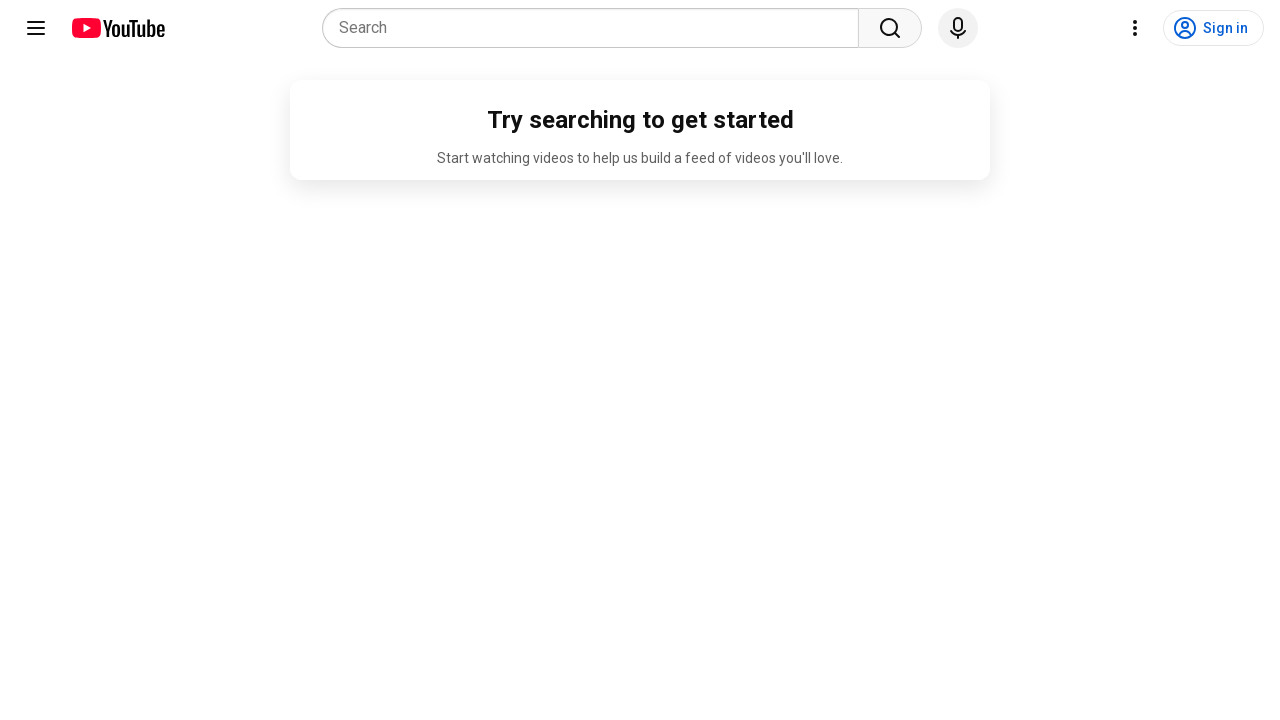

Set viewport to maximized size (1920x1080)
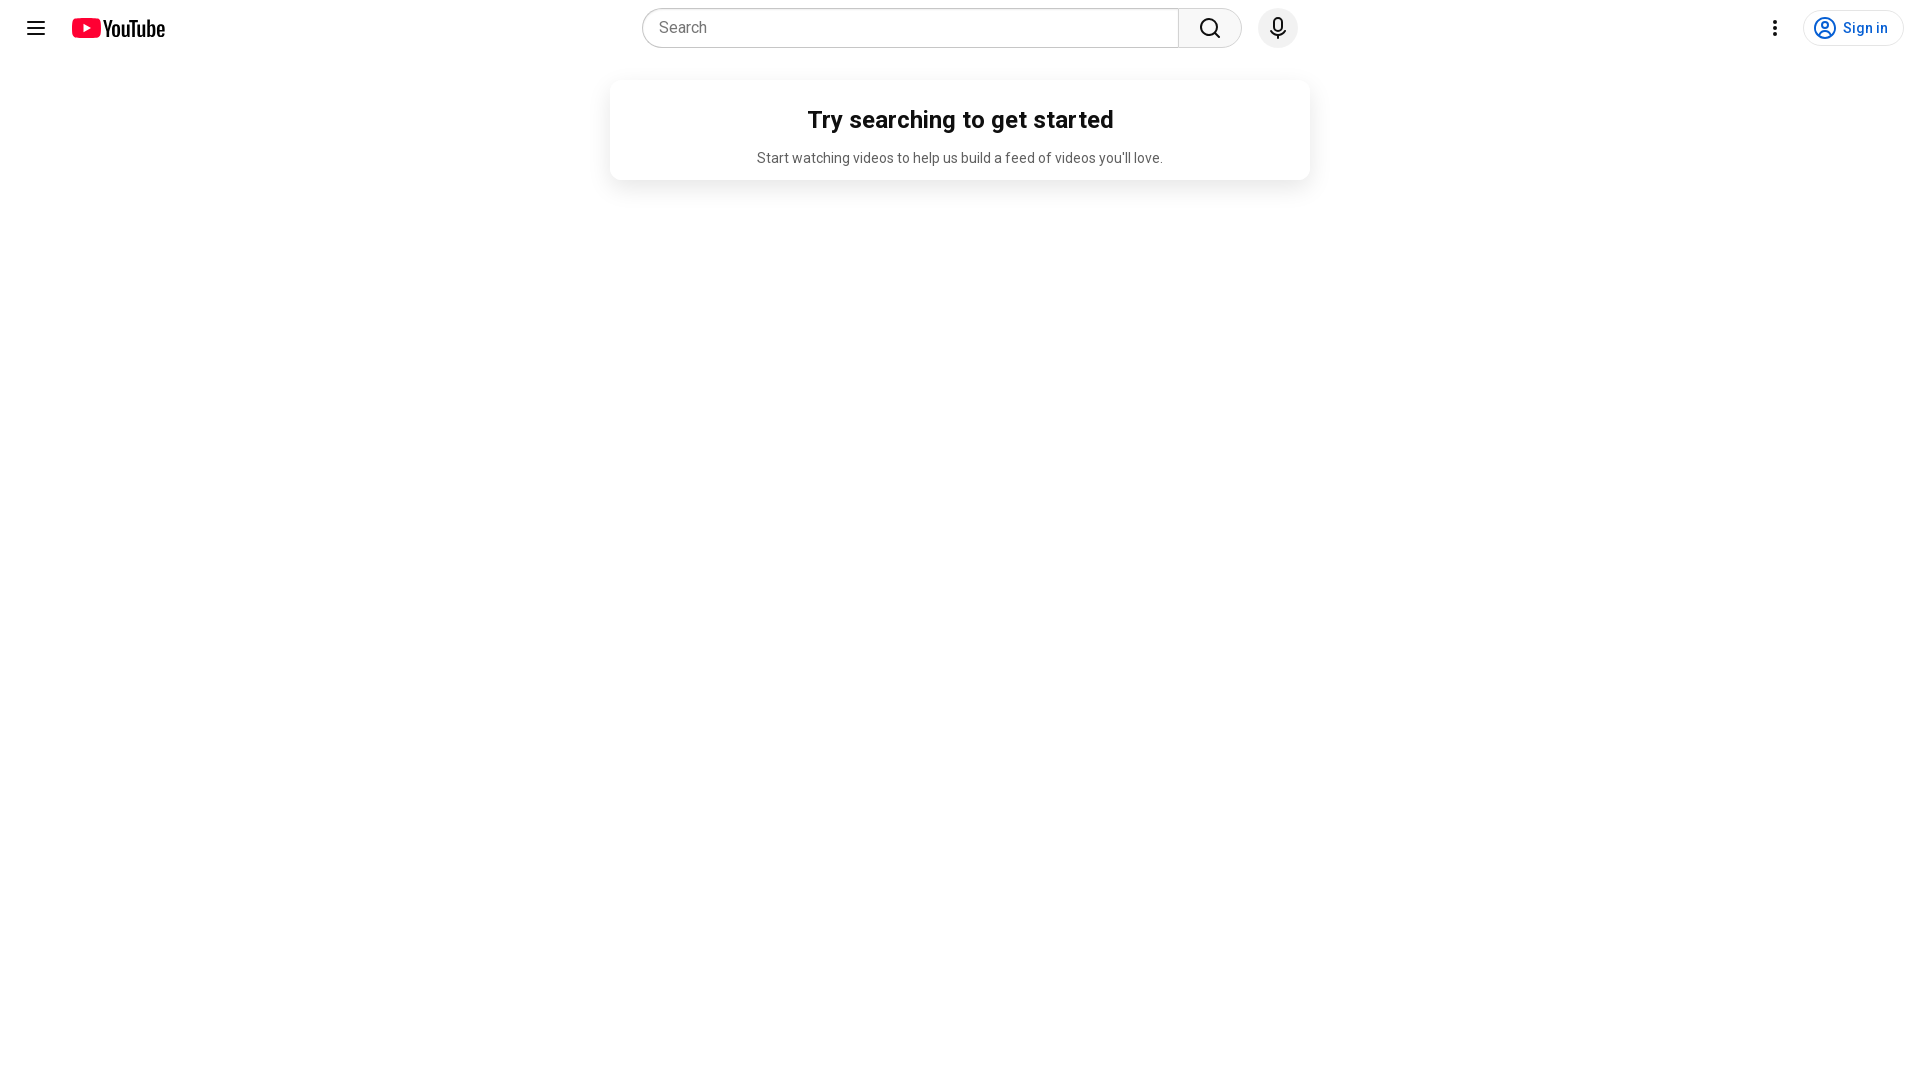

Printed resized viewport size
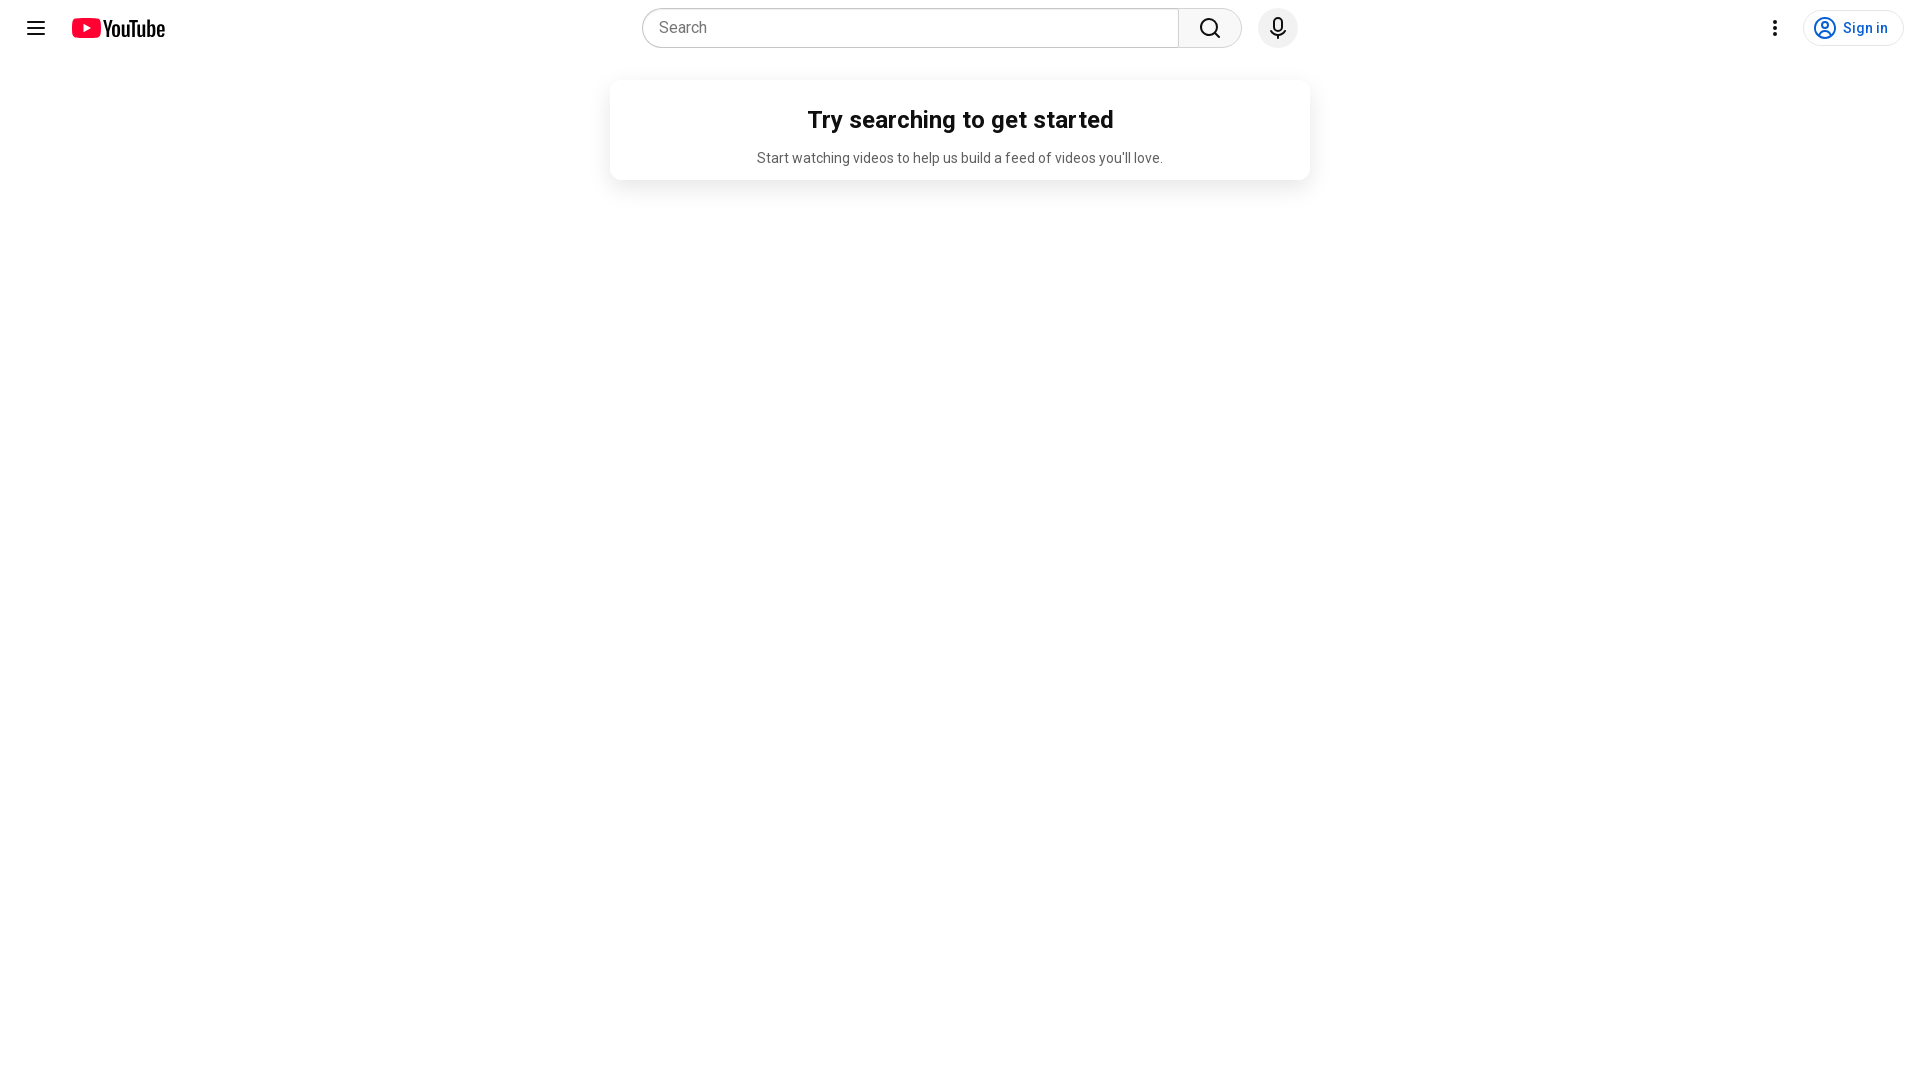

Set viewport to fullscreen-like dimensions (1920x1080)
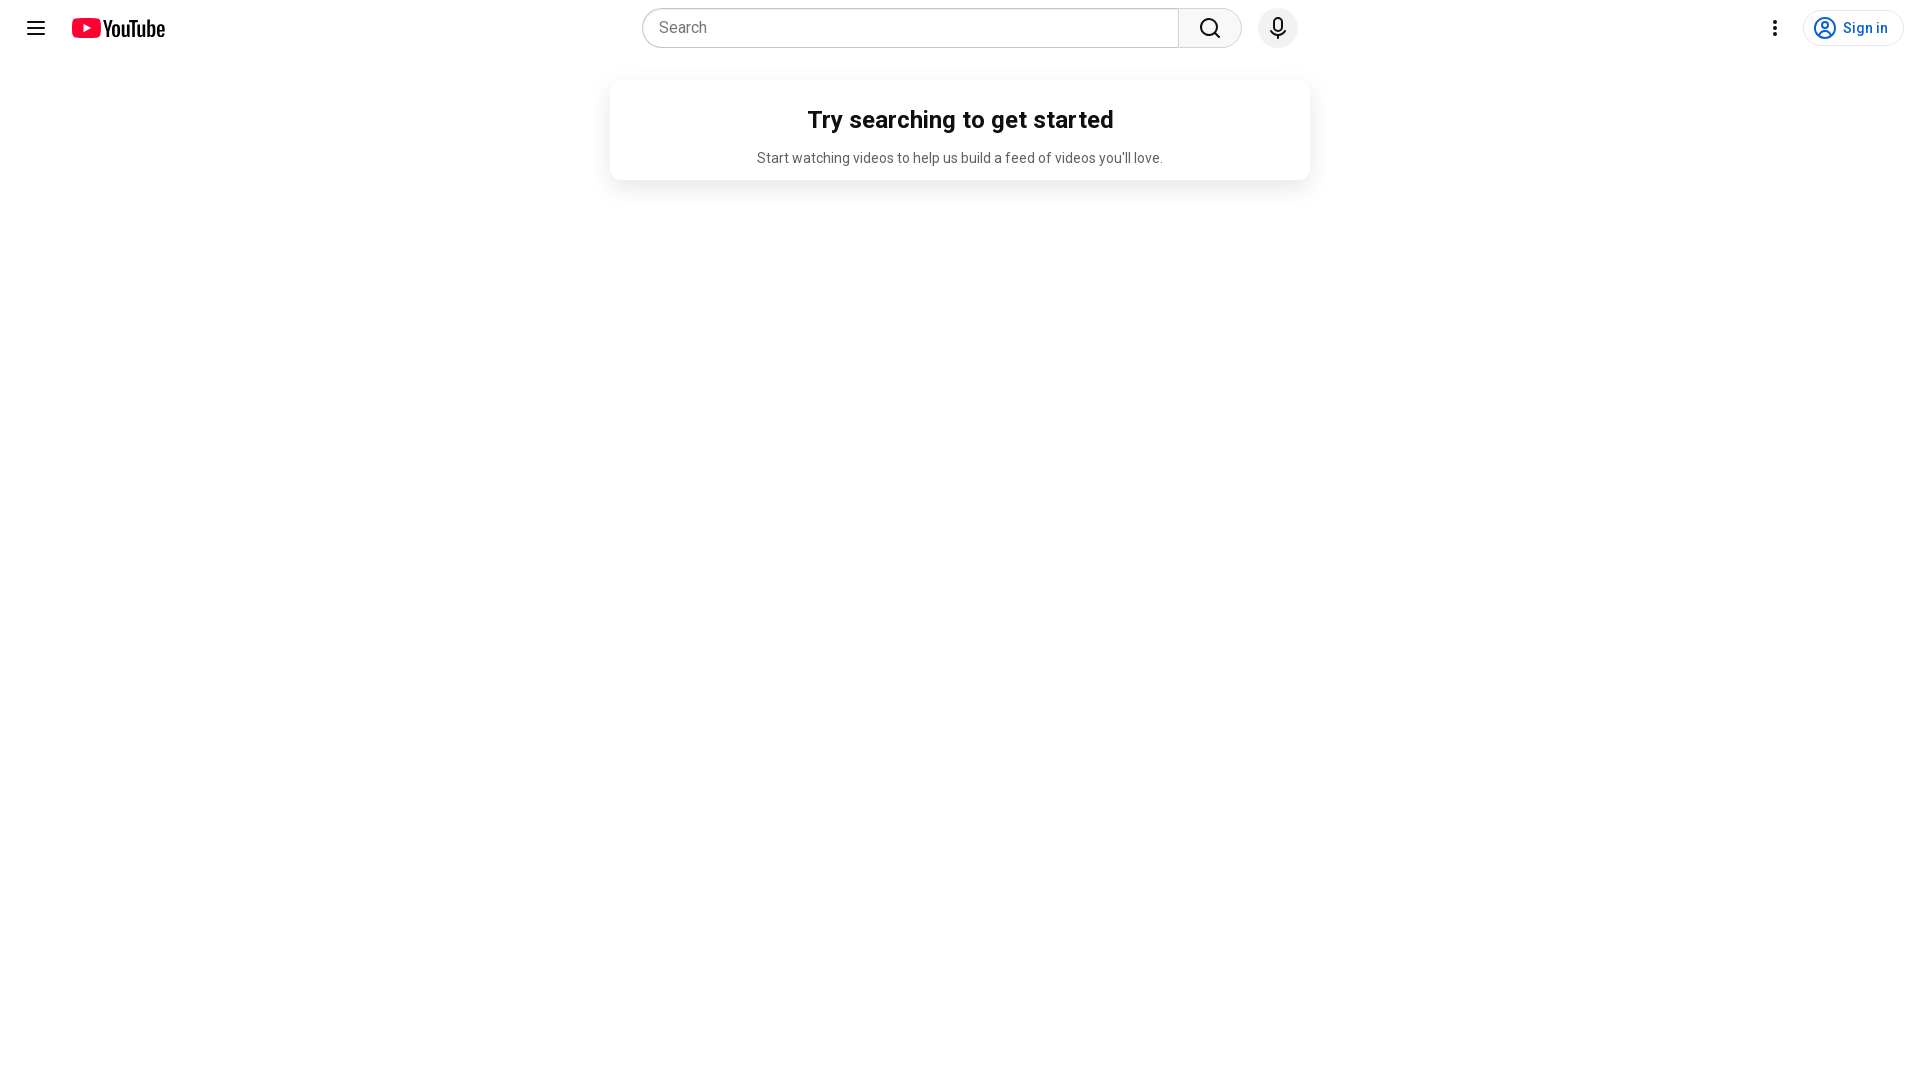

Set viewport to custom small size (676x318)
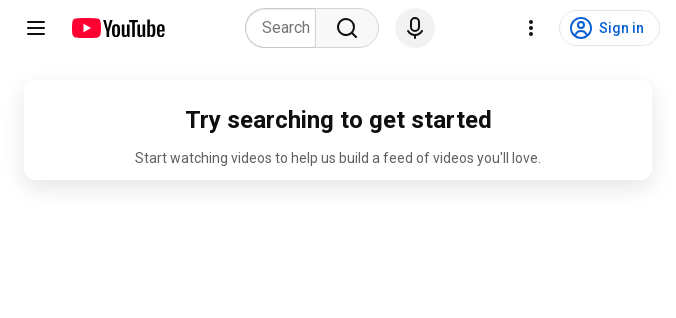

Printed custom viewport size
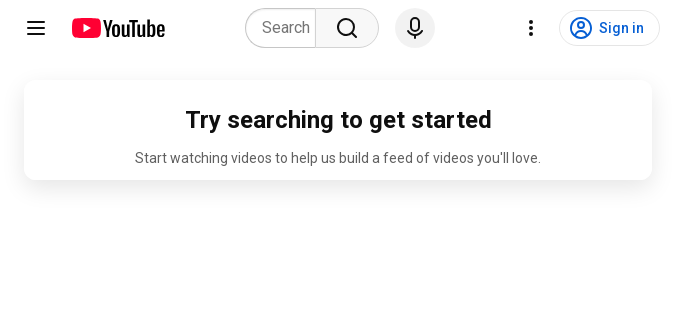

Waited 1 second for YouTube to load with final viewport
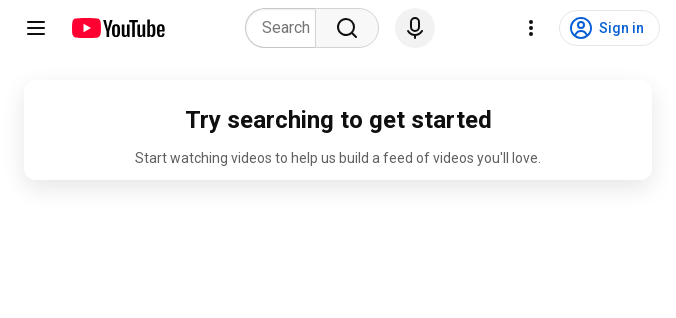

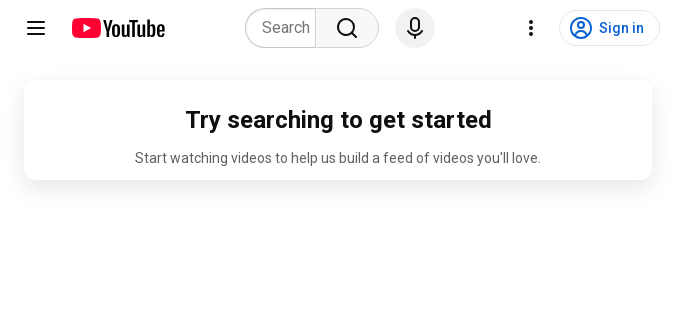